Tests a form submission on Angular practice page by filling out name, email, password, date of birth fields, selecting dropdown options, and toggling checkboxes and radio buttons

Starting URL: https://rahulshettyacademy.com/angularpractice/

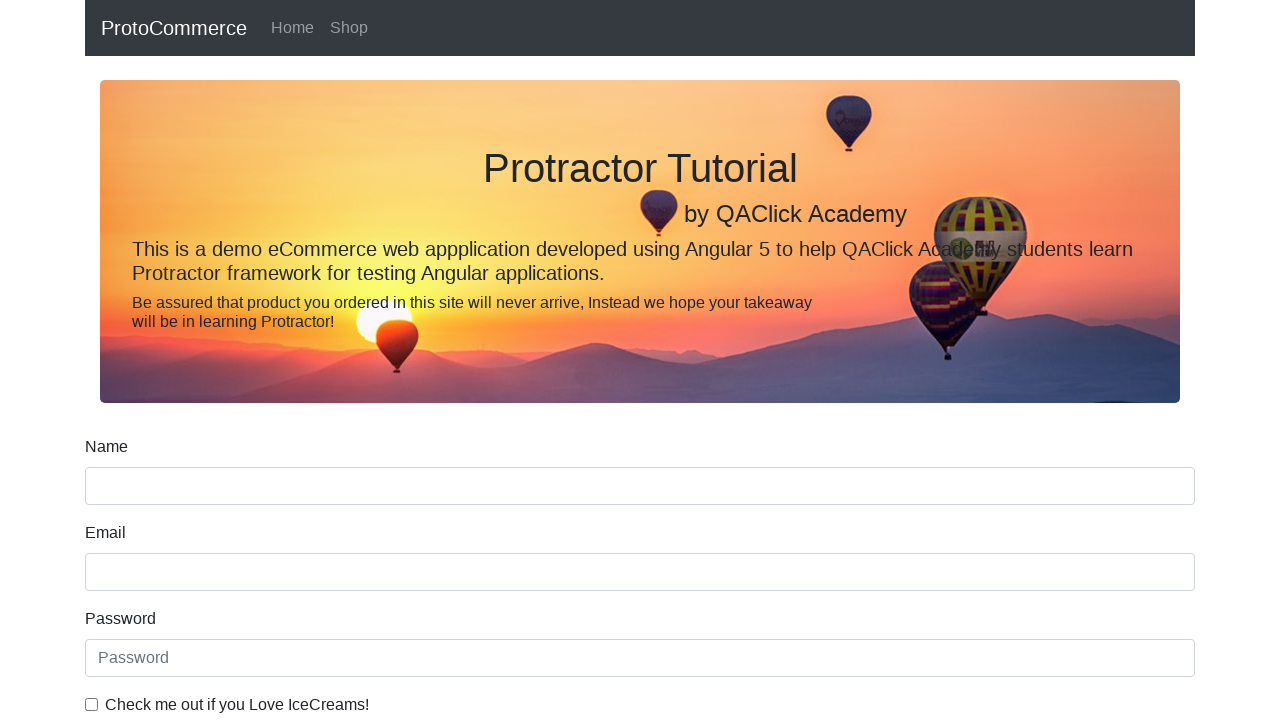

Filled name field with 'Rahul' on (//input[@name='name'])[1]
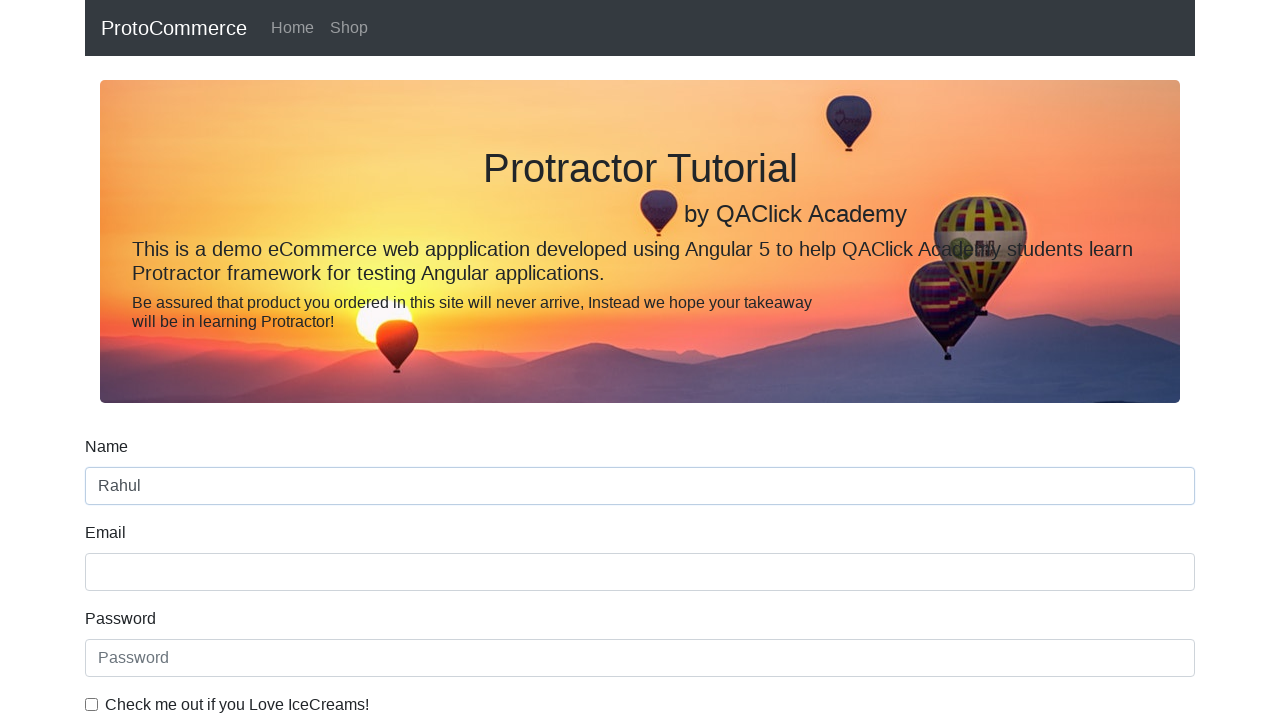

Filled email field with 'rahul@mail.com' on input[name='email']
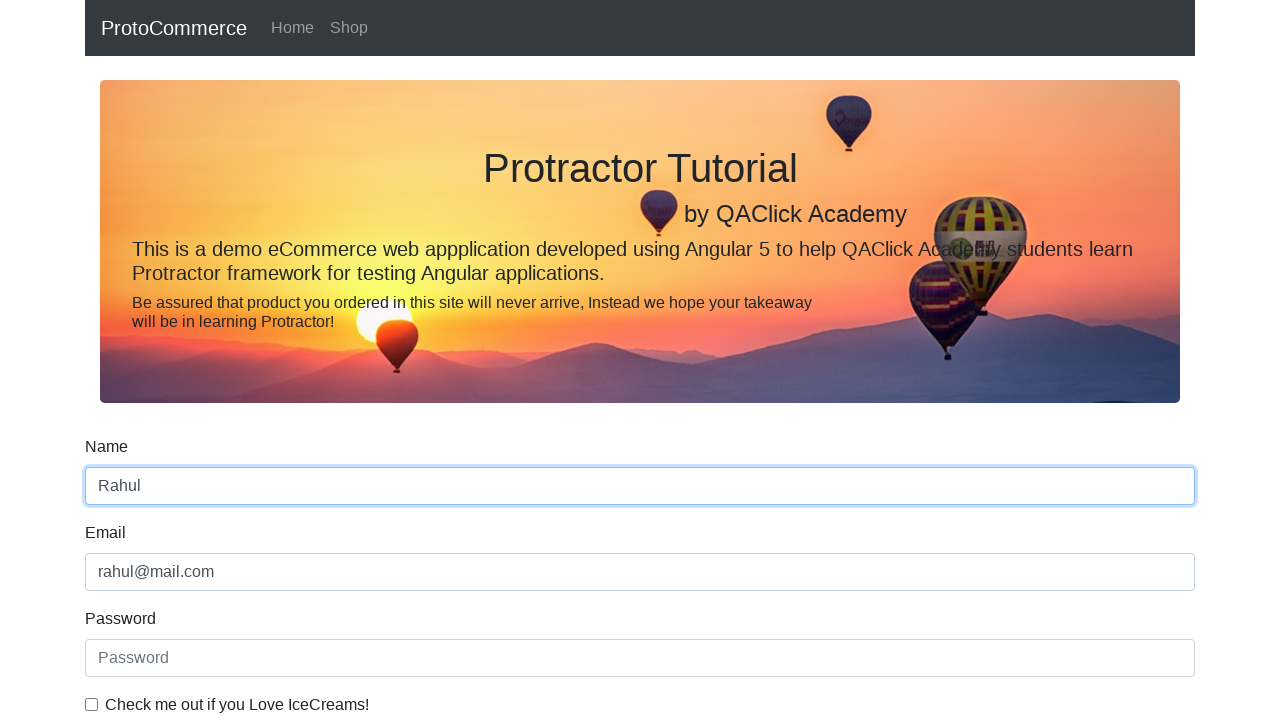

Filled password field with 'abcd' on #exampleInputPassword1
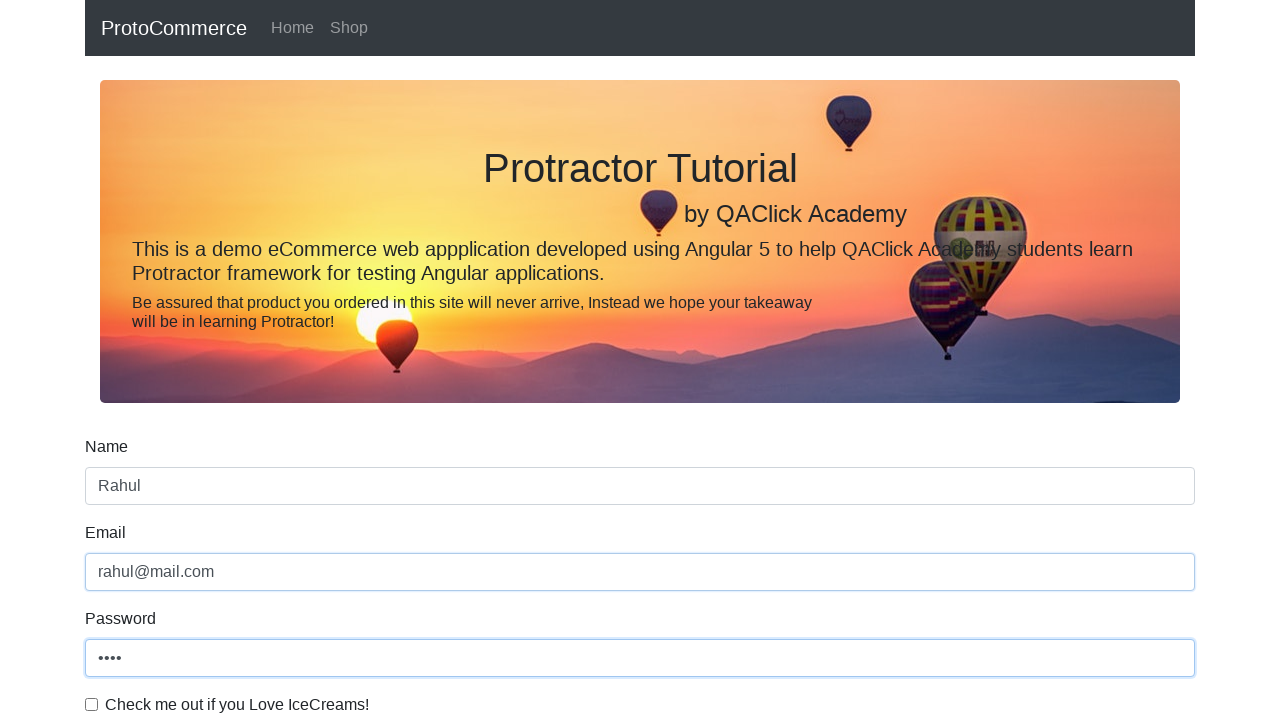

Toggled checkbox for agreement at (92, 704) on #exampleCheck1
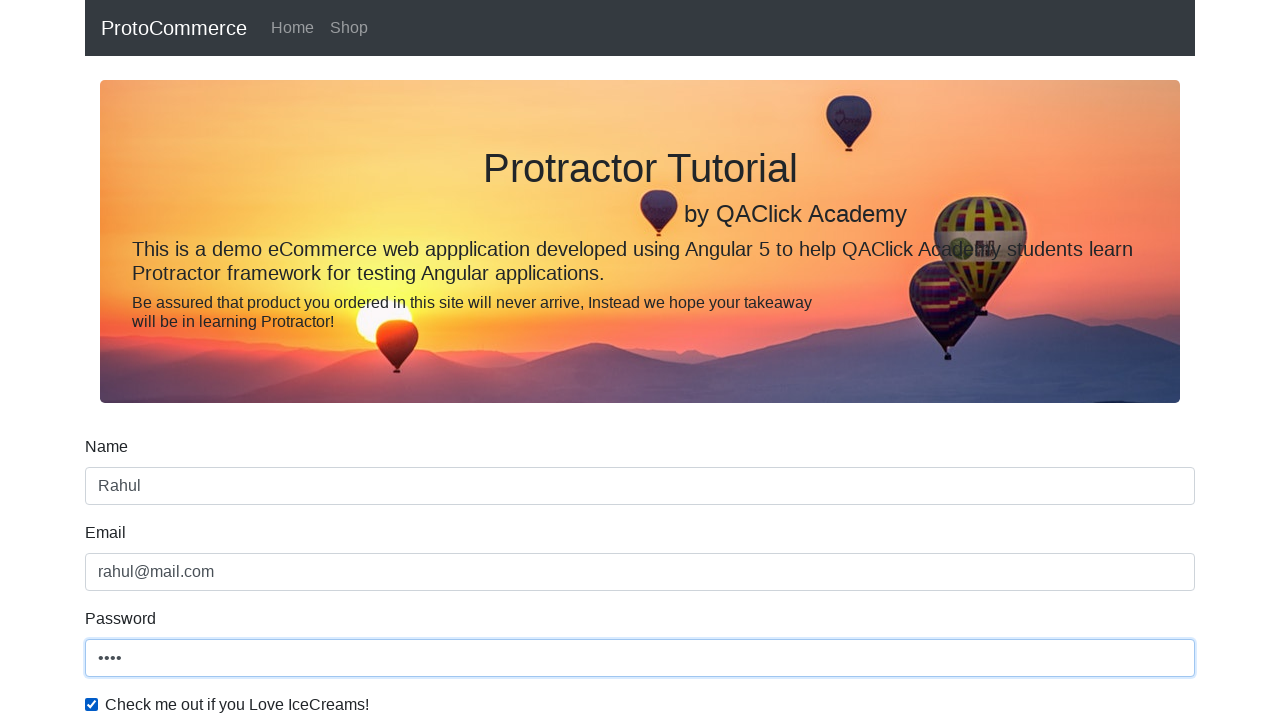

Selected first option from dropdown on #exampleFormControlSelect1
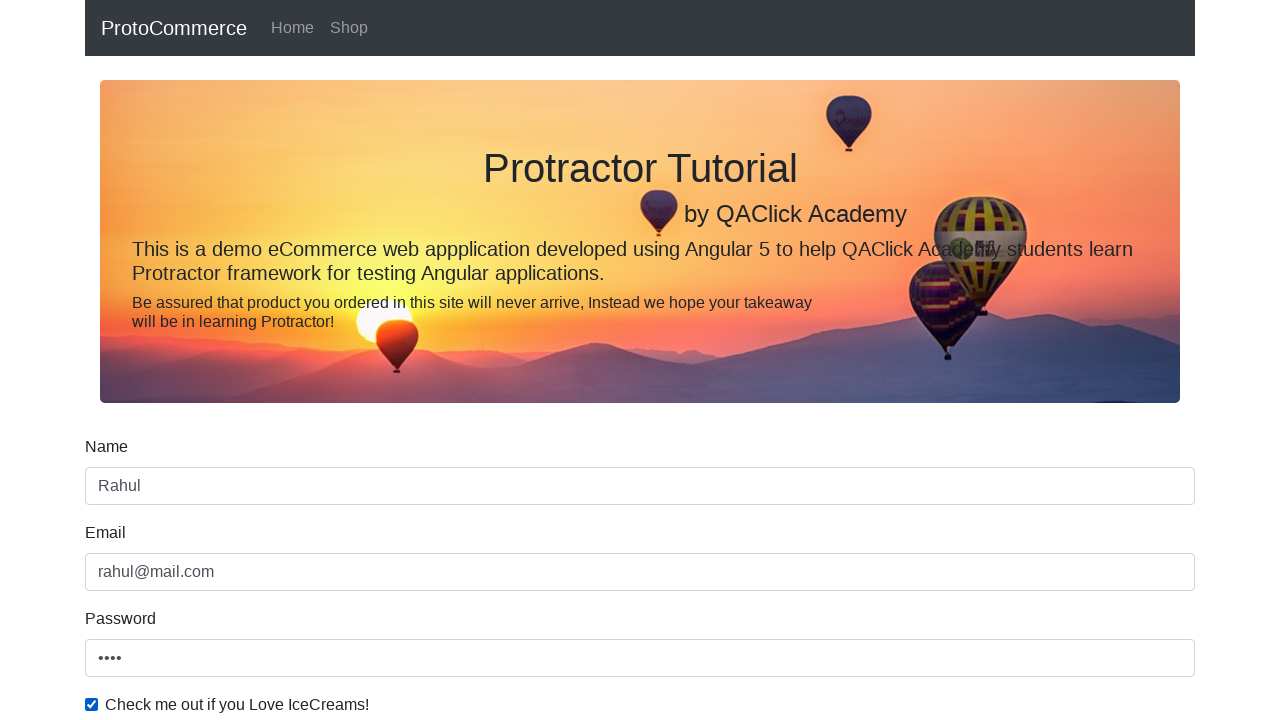

Selected first radio button option at (238, 360) on #inlineRadio1
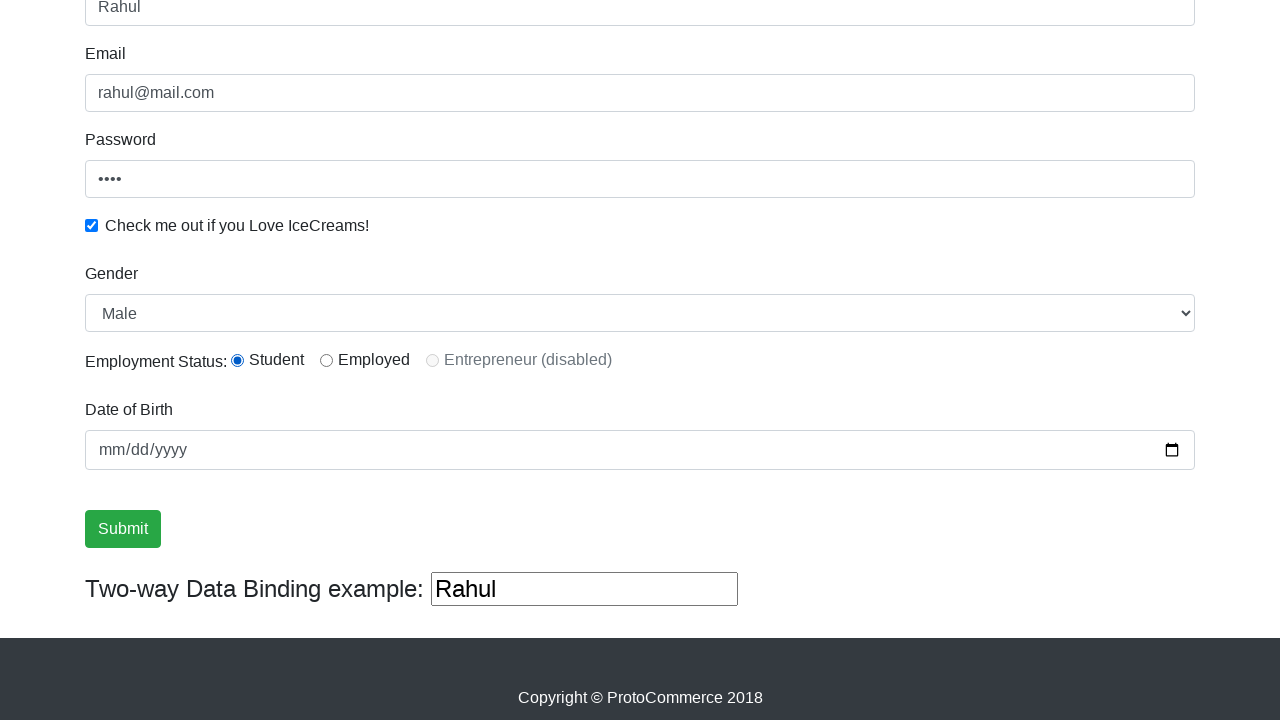

Filled date of birth field with '1986-02-02' on input[name='bday']
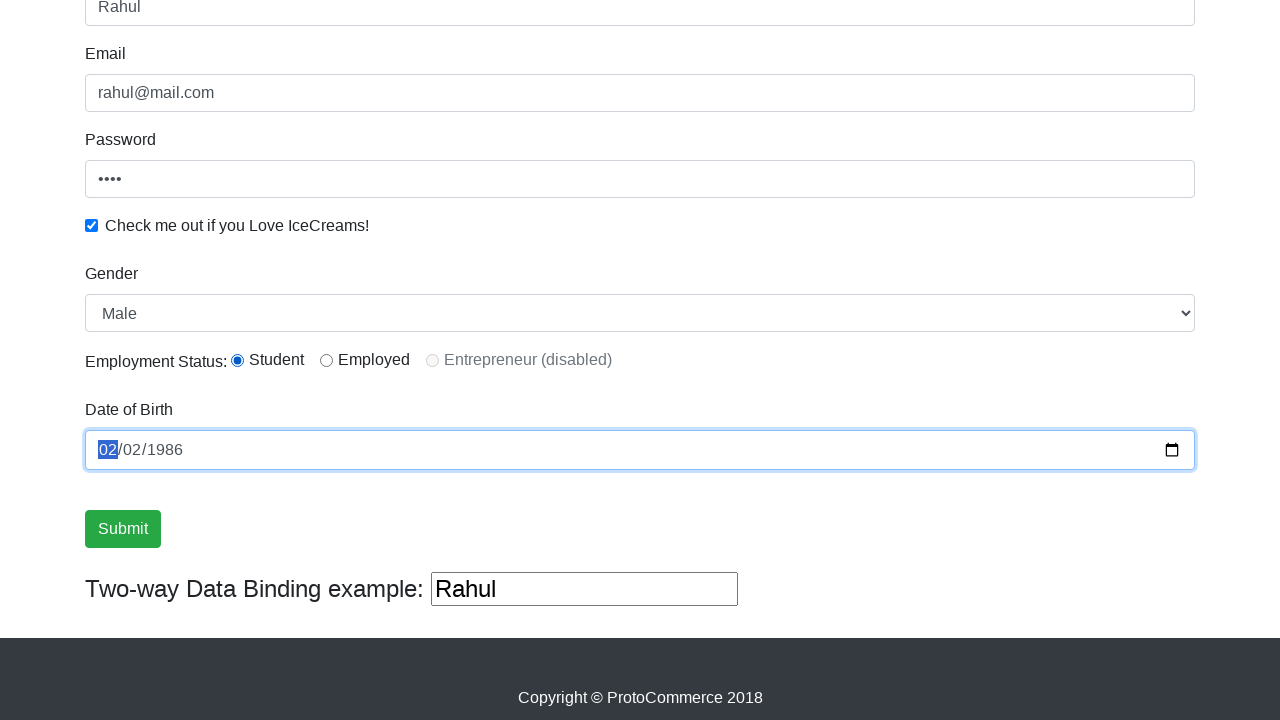

Clicked form submit button at (123, 529) on input[type='submit']
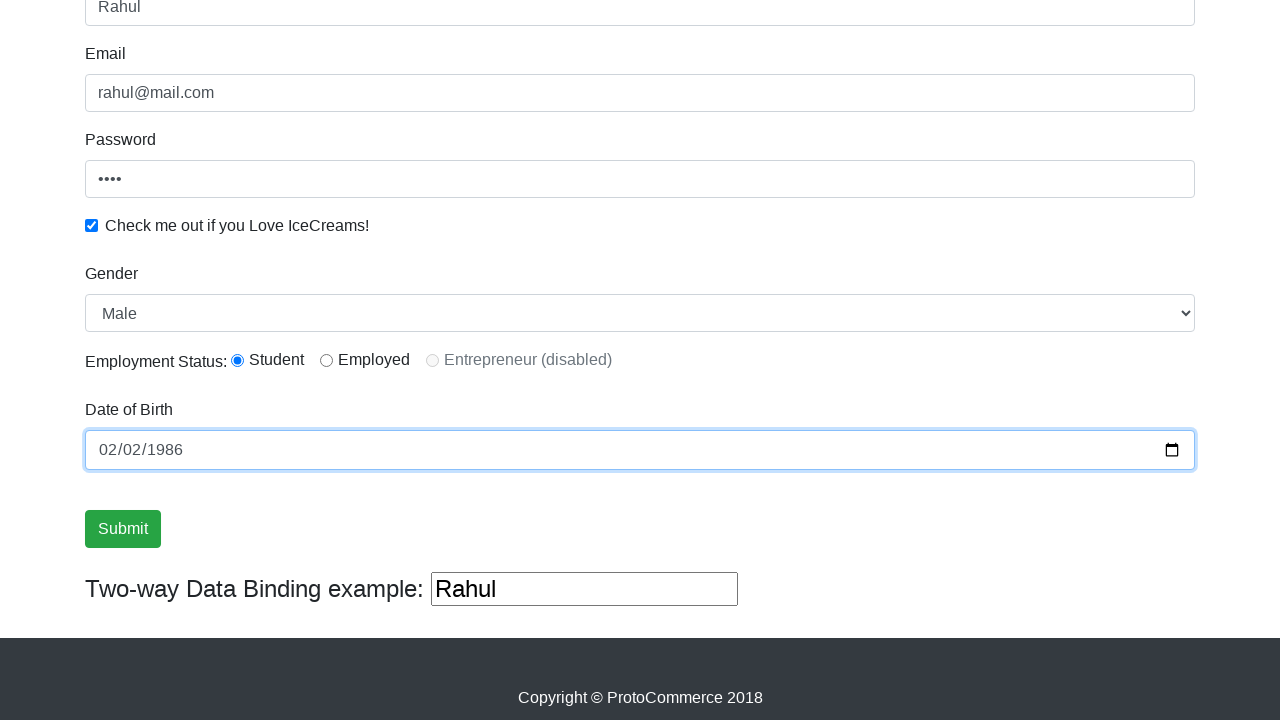

Success alert message appeared after form submission
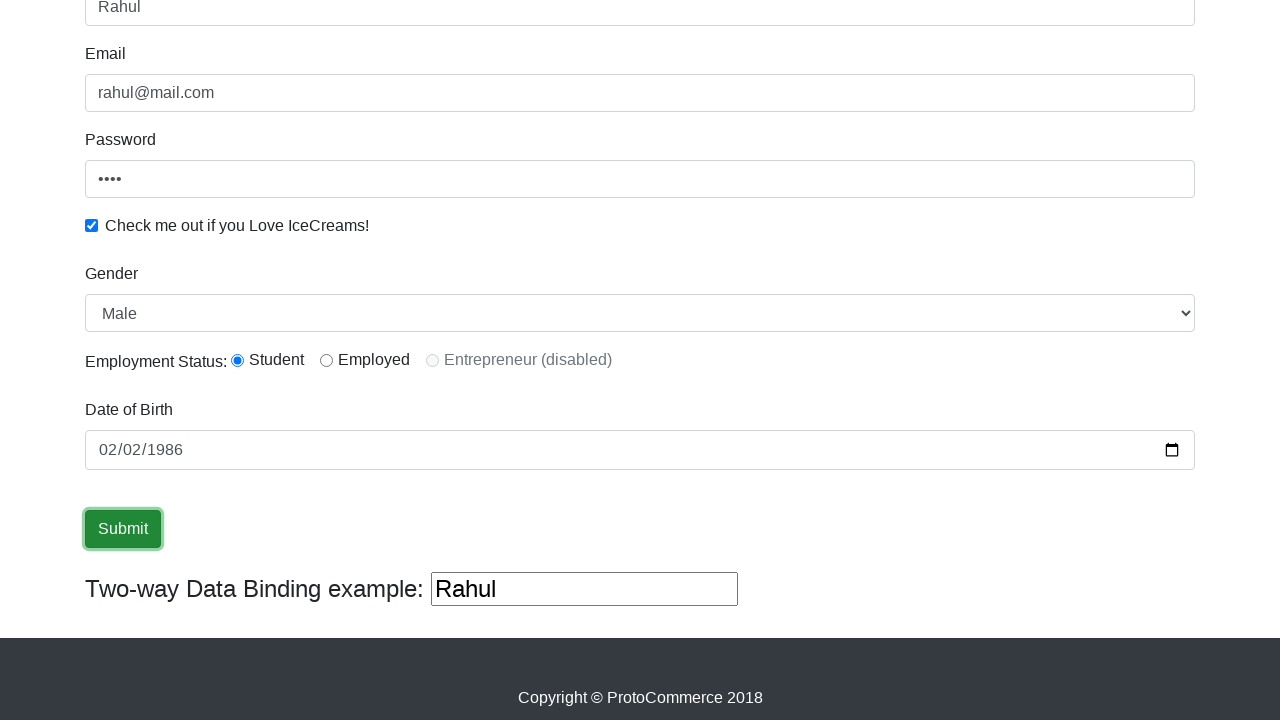

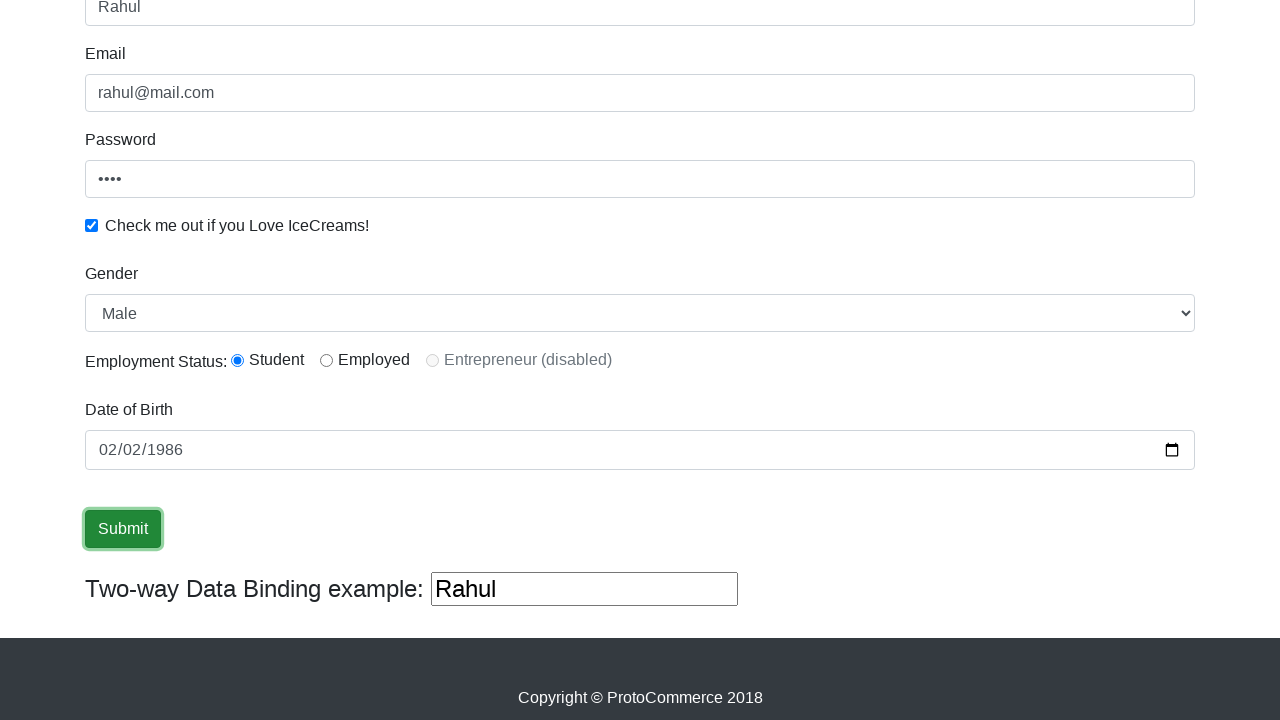